Tests train search functionality on erail.in by entering origin station (MAS - Chennai), destination station (MDU - Madurai), selecting date-only option, and searching for trains

Starting URL: https://erail.in/

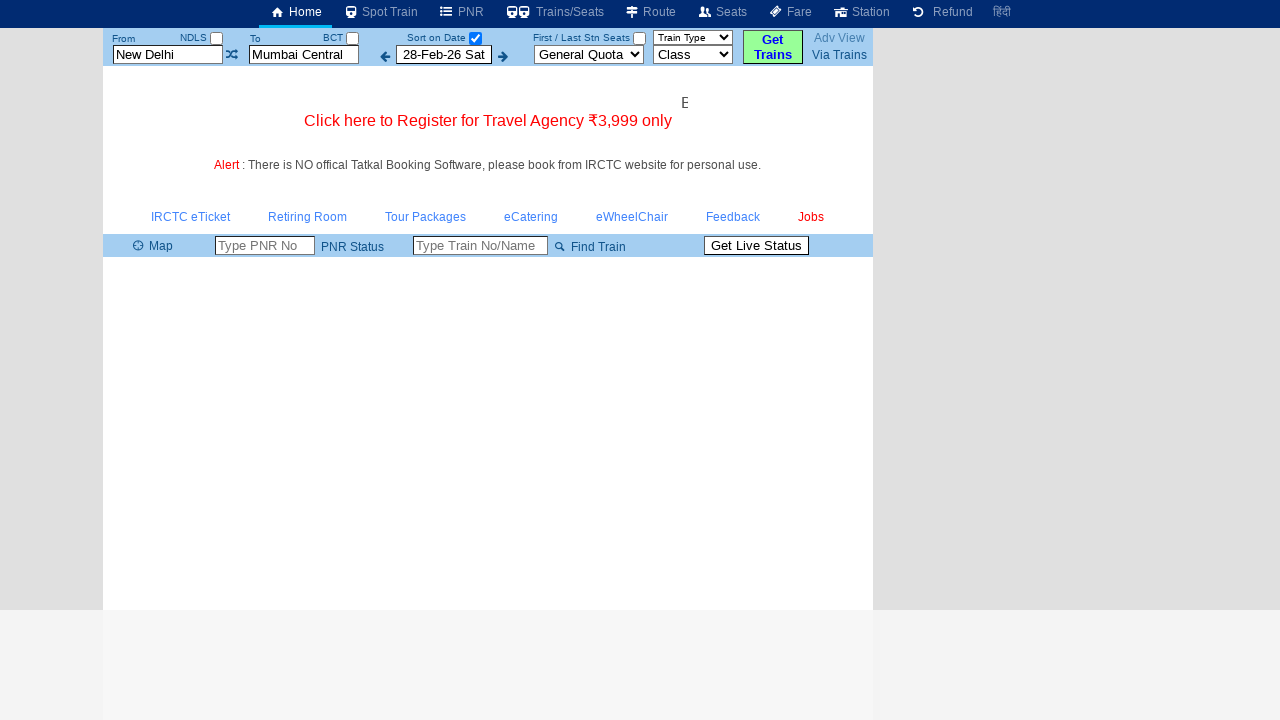

Cleared the 'From' station field on #txtStationFrom
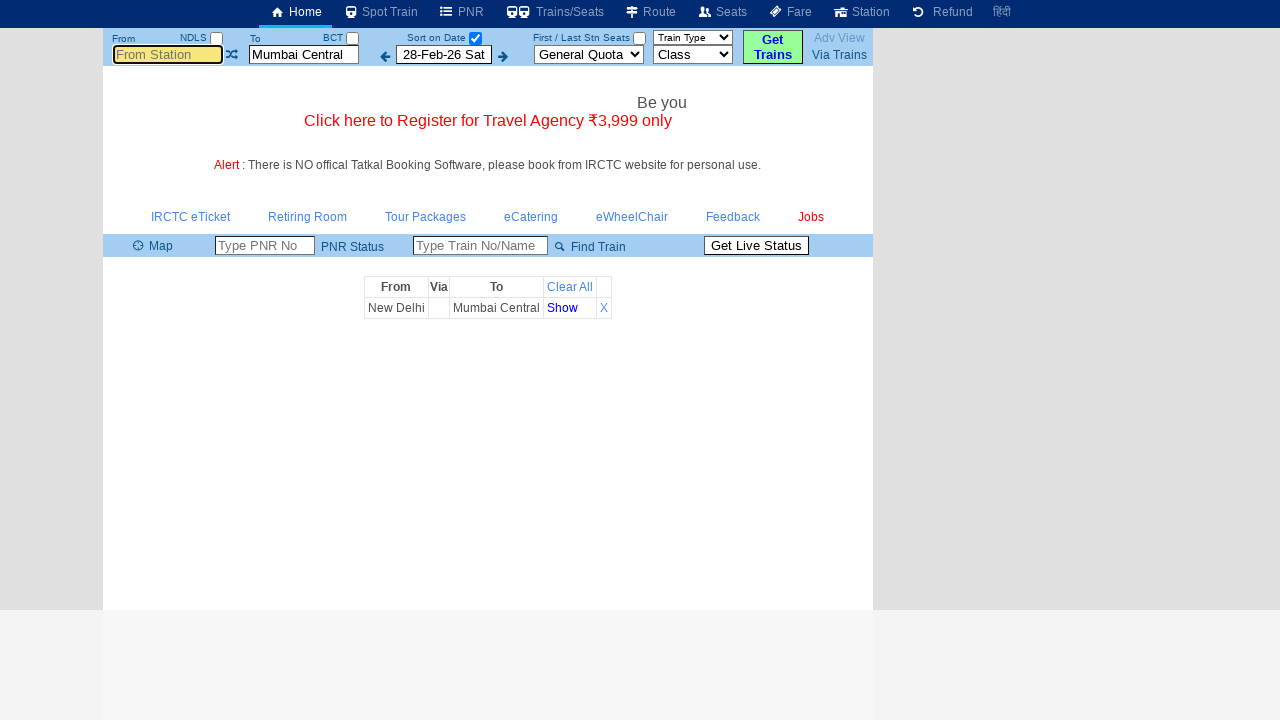

Entered 'MAS' (Chennai) as origin station on #txtStationFrom
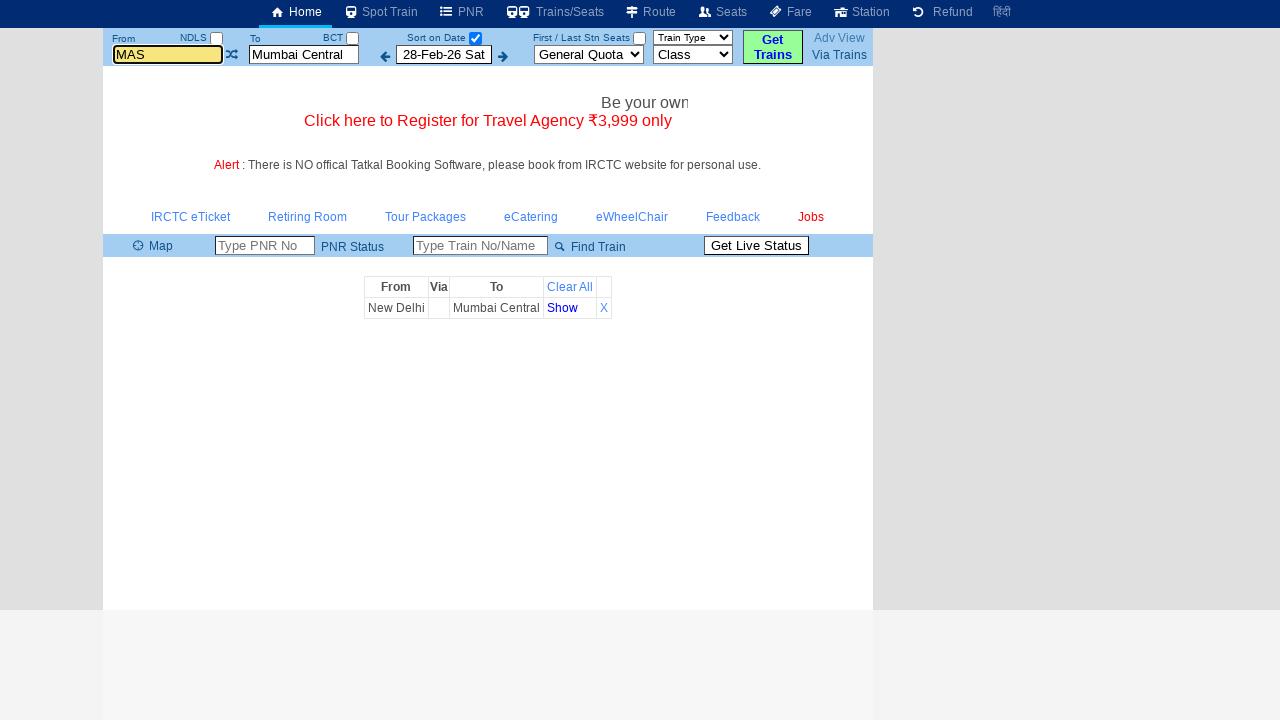

Pressed Tab key to move to next field
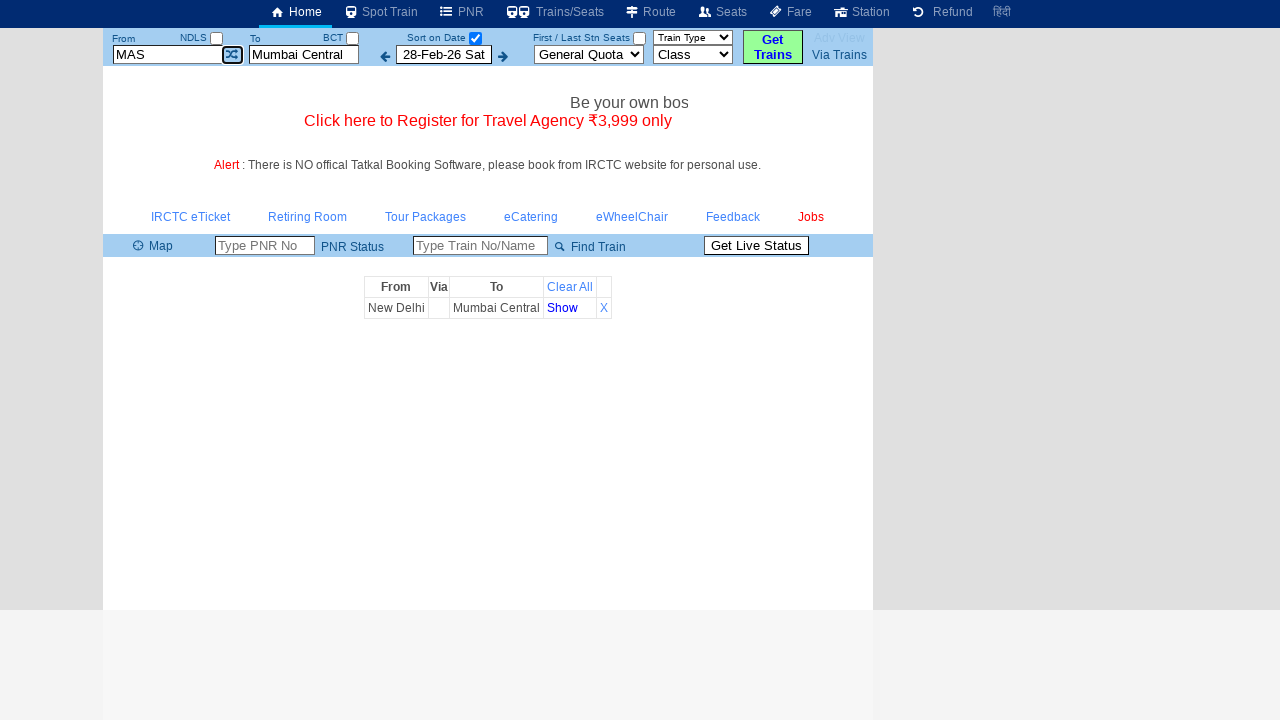

Cleared the 'To' station field on #txtStationTo
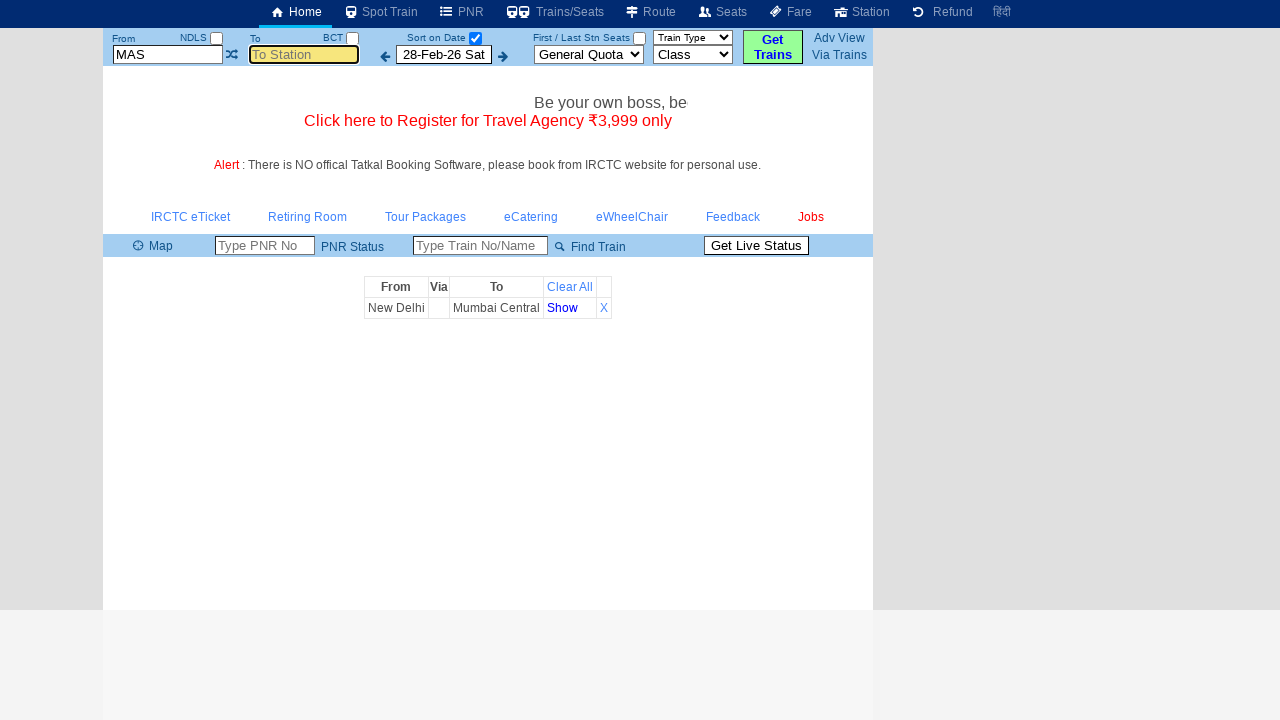

Entered 'MDU' (Madurai) as destination station on #txtStationTo
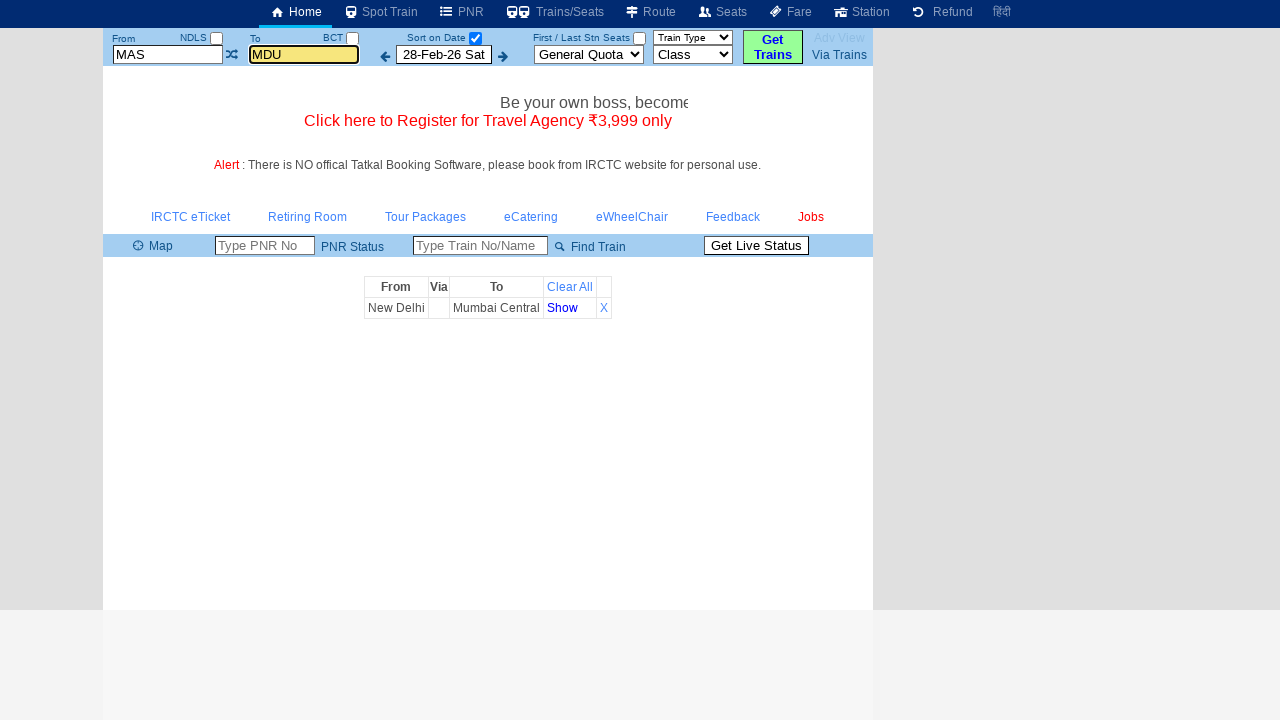

Pressed Tab key to move to next field
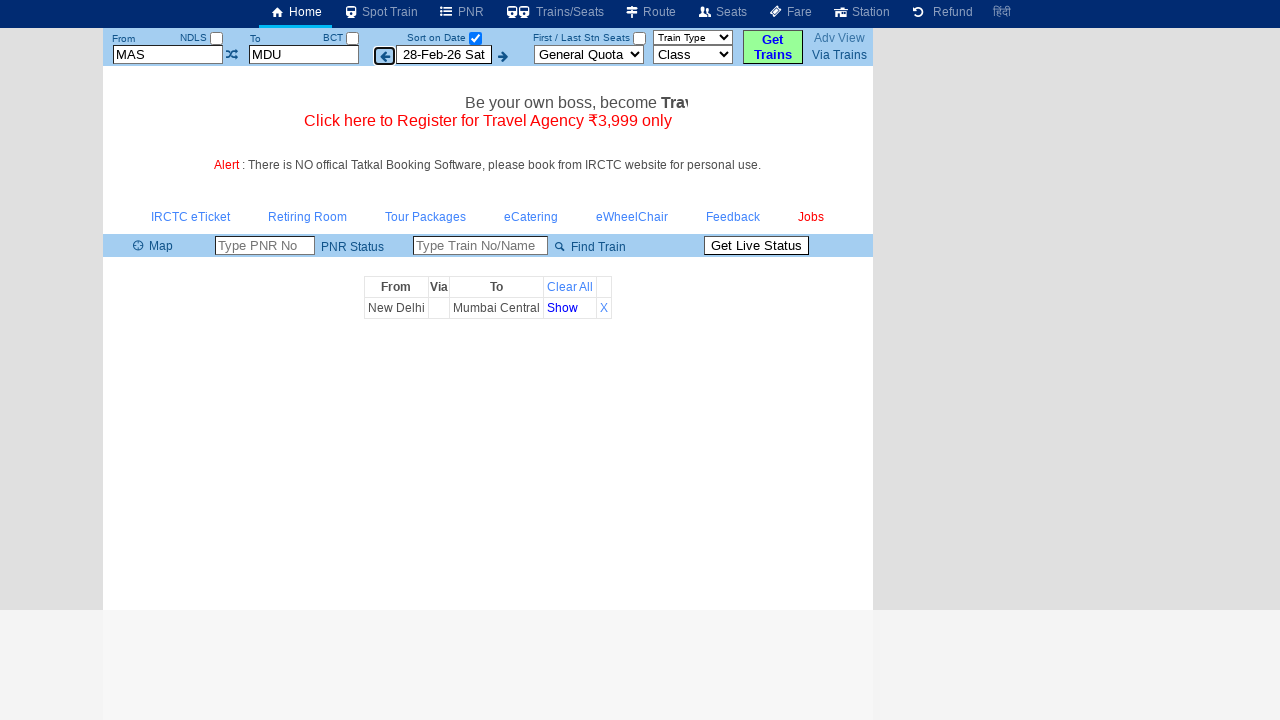

Clicked 'Select Date Only' checkbox at (475, 38) on #chkSelectDateOnly
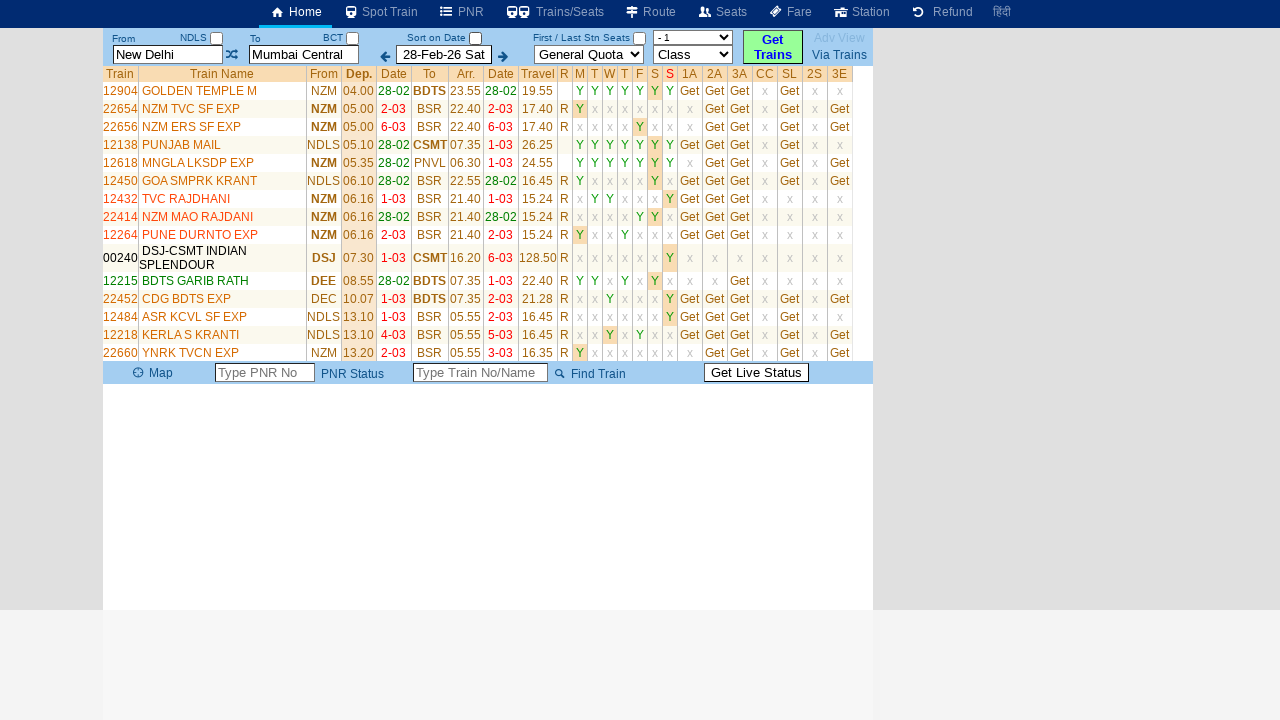

Clicked search button to find trains at (773, 47) on #buttonFromTo
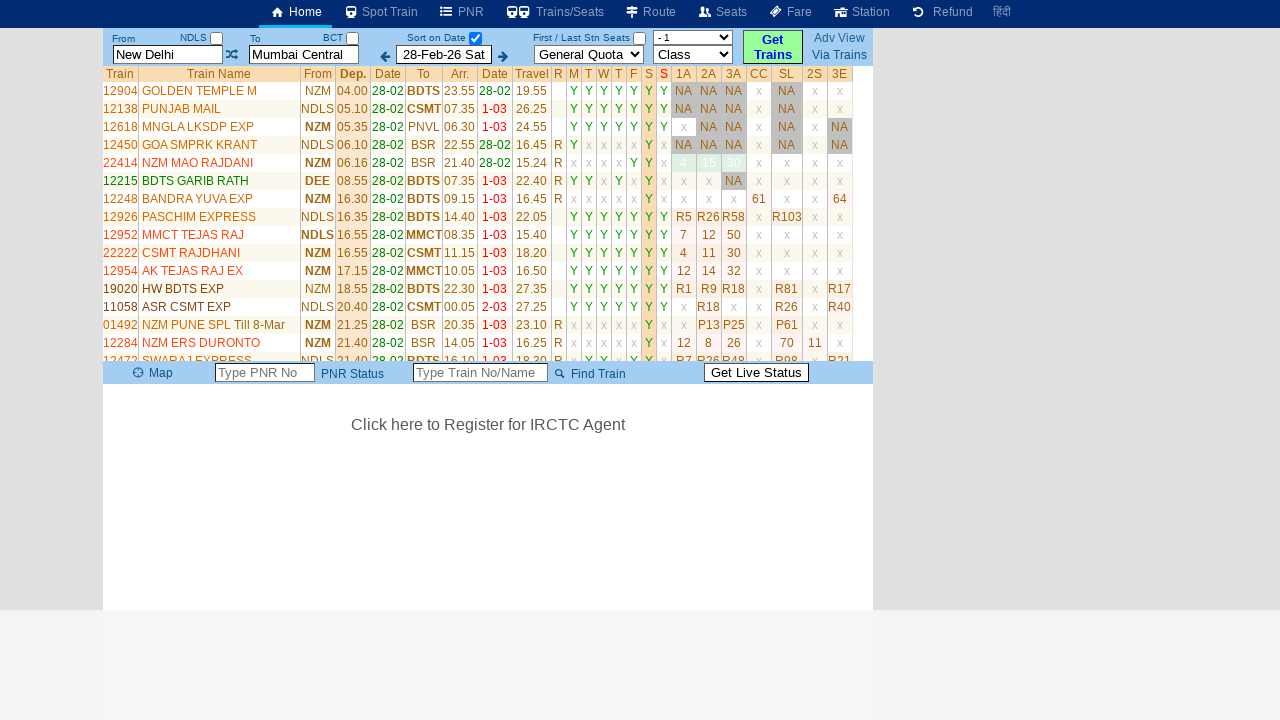

Train list results loaded successfully
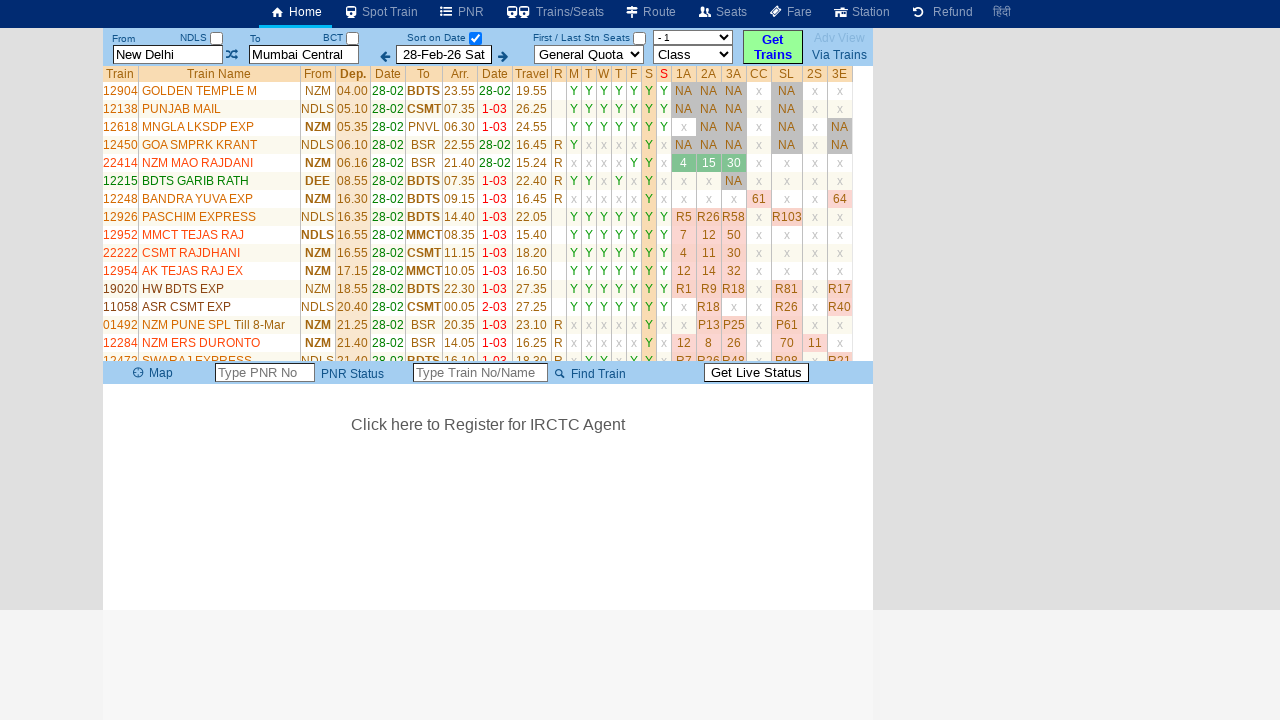

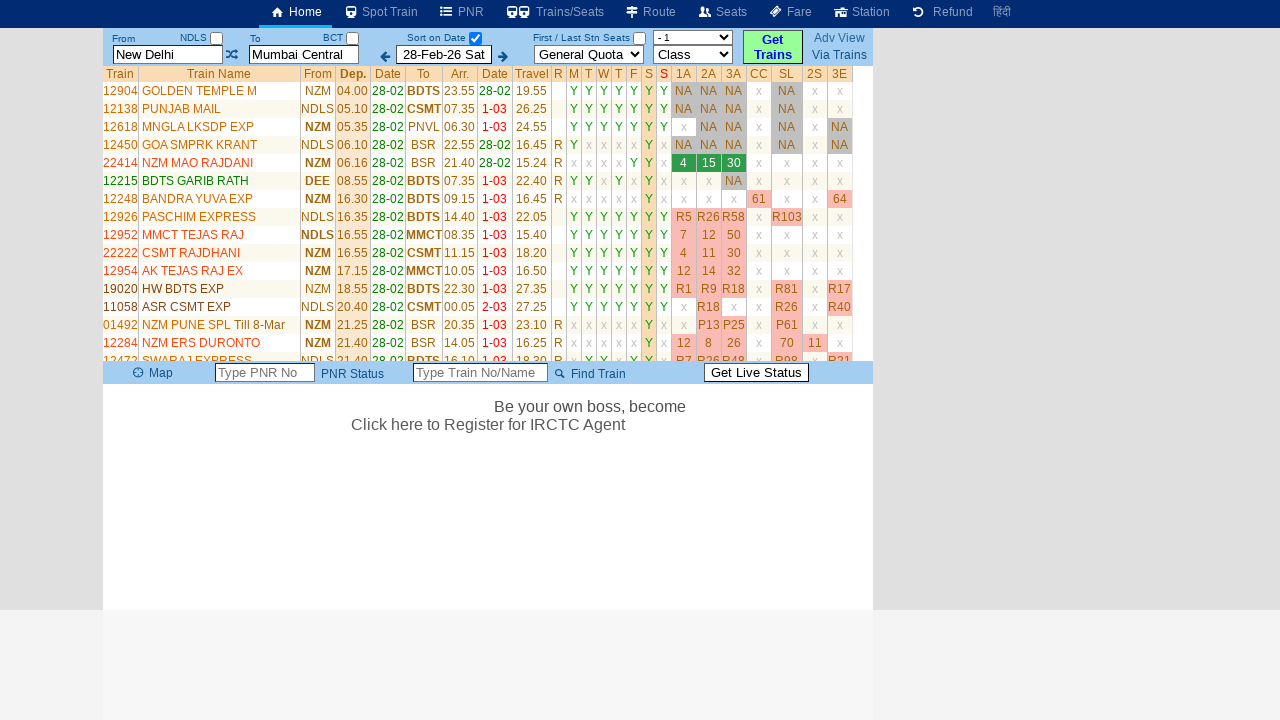